Opens the Paco Games website to the Xtreme Motorbikes game page and waits for the page to load

Starting URL: https://www.pacogames.com/driving/xtreme-motorbikes#google_vignette

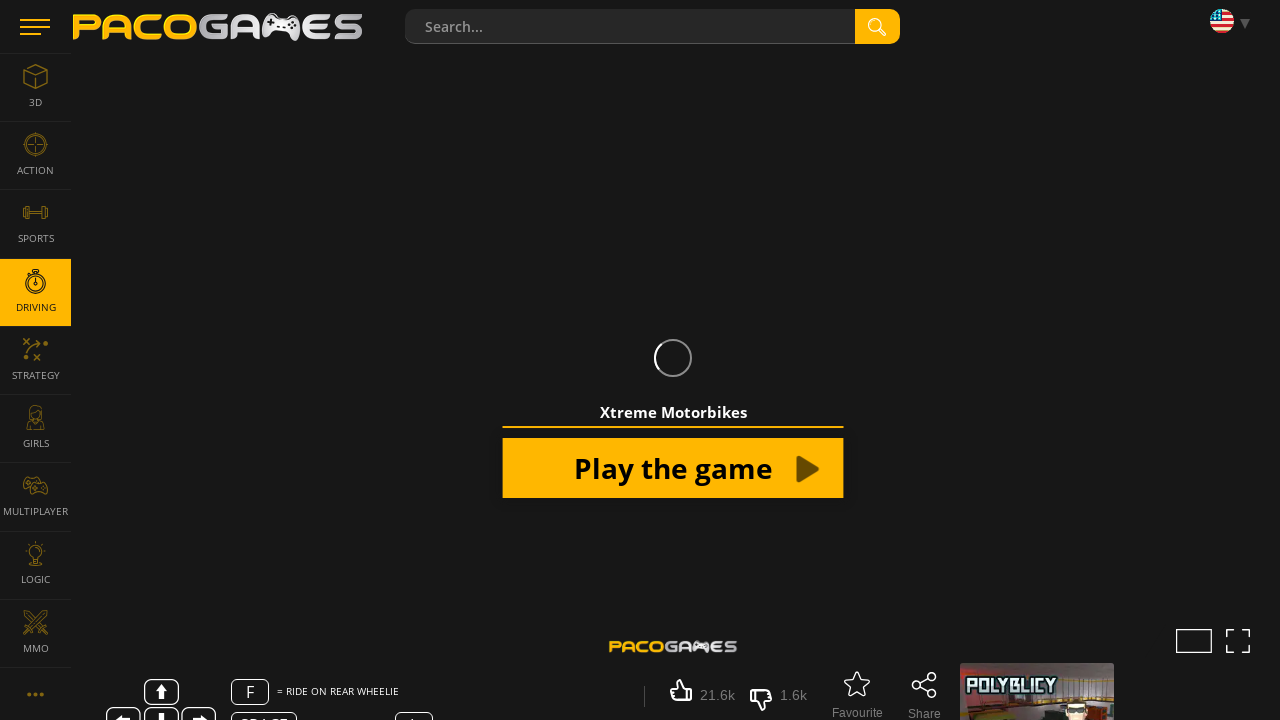

Navigated to Paco Games Xtreme Motorbikes game page
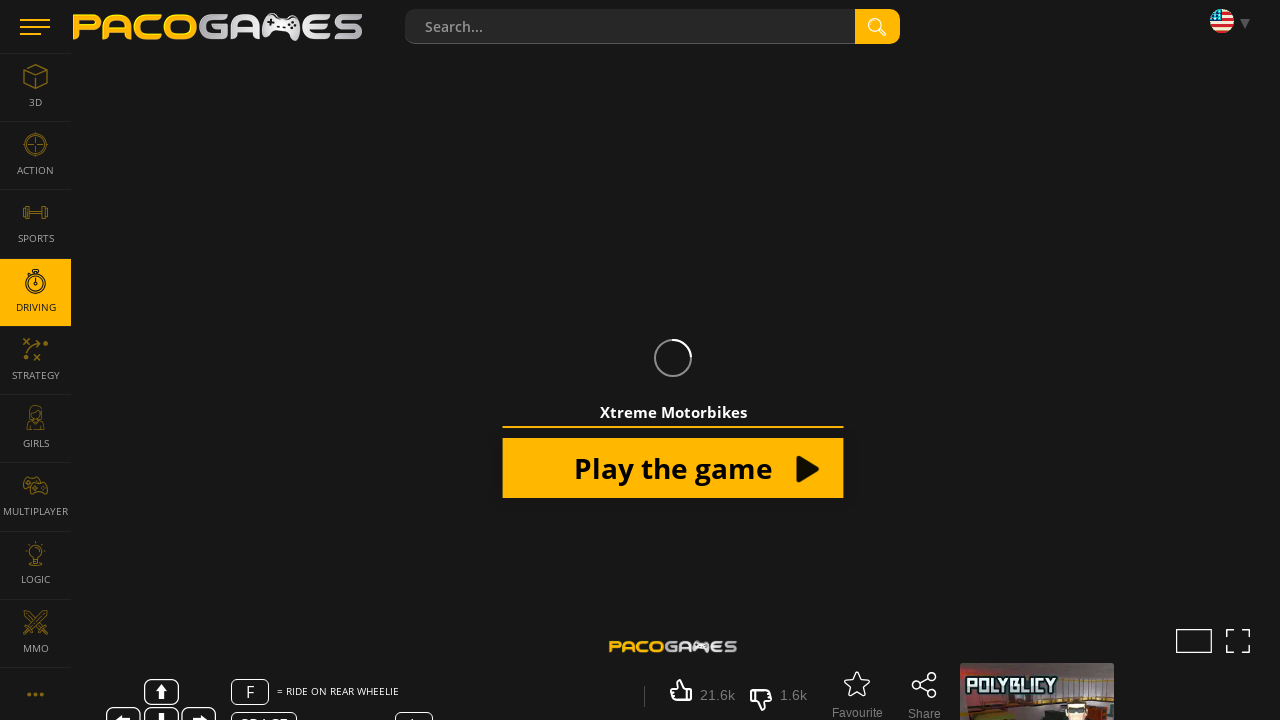

Page fully loaded - network idle state reached
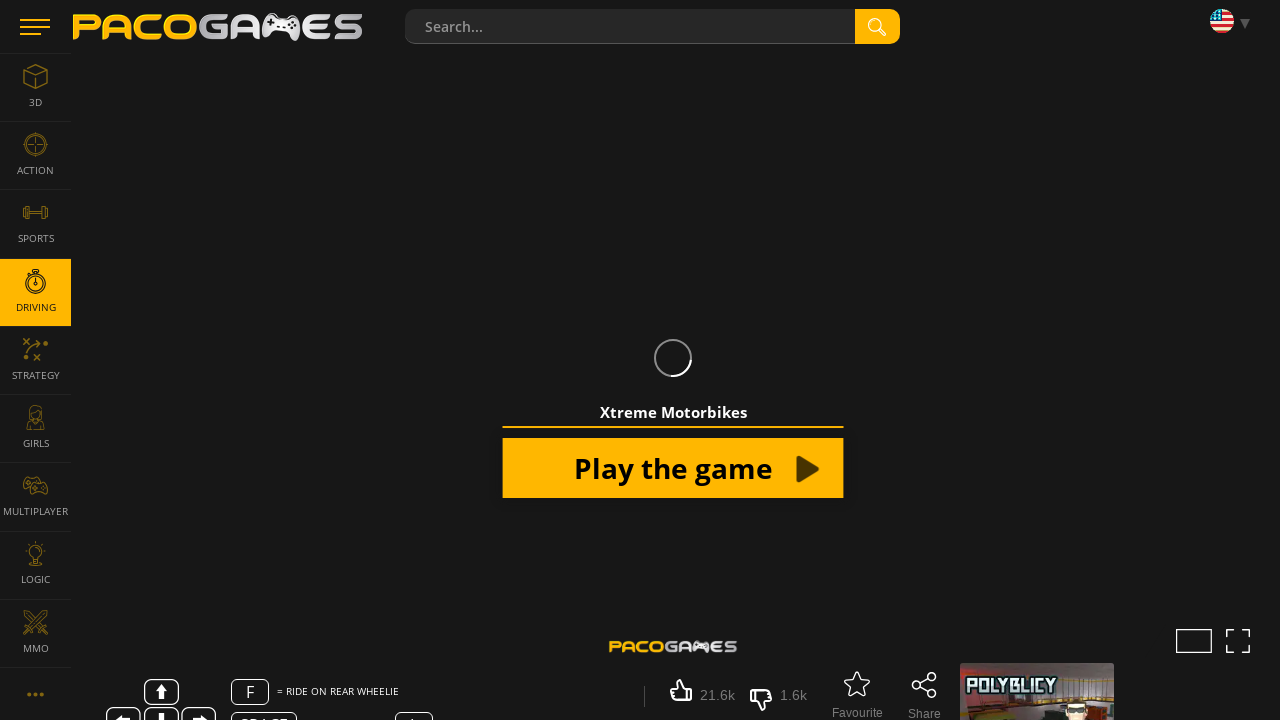

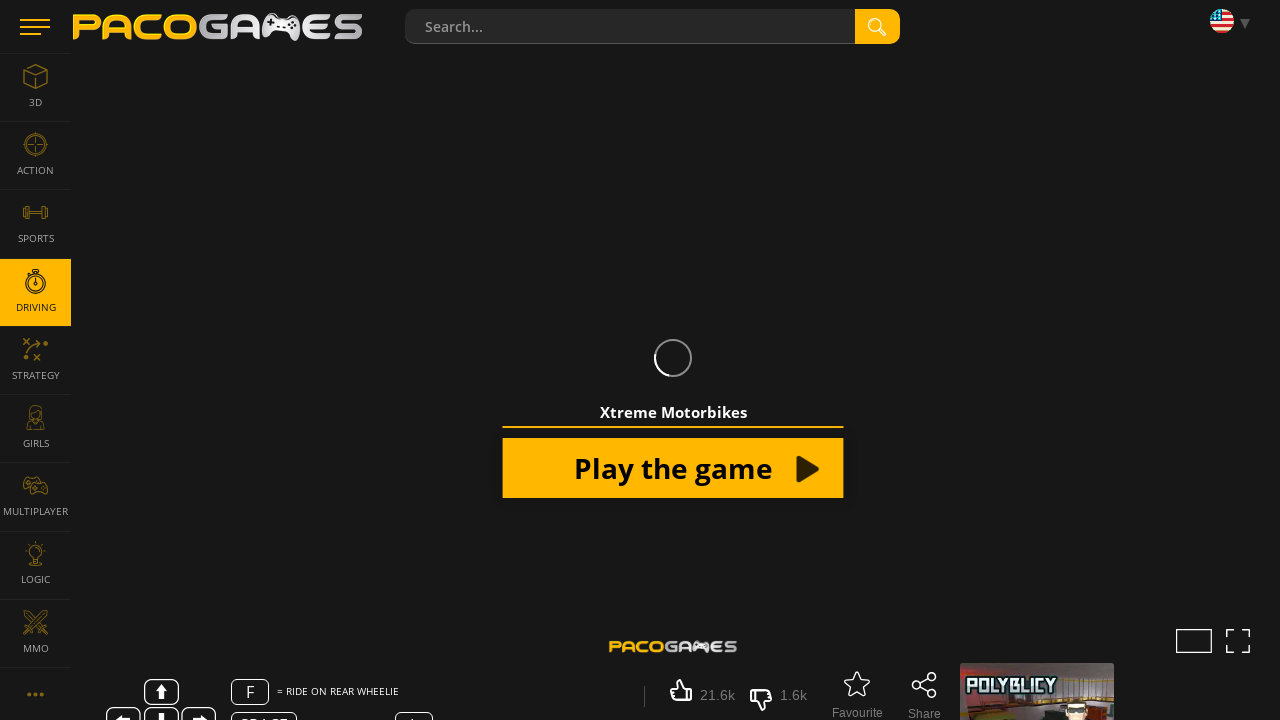